Tests adding specific grocery items (Cauliflower and Brocolli) to the shopping cart on an e-commerce practice site by finding products by name and clicking the Add to Cart button.

Starting URL: https://rahulshettyacademy.com/seleniumPractise/#/

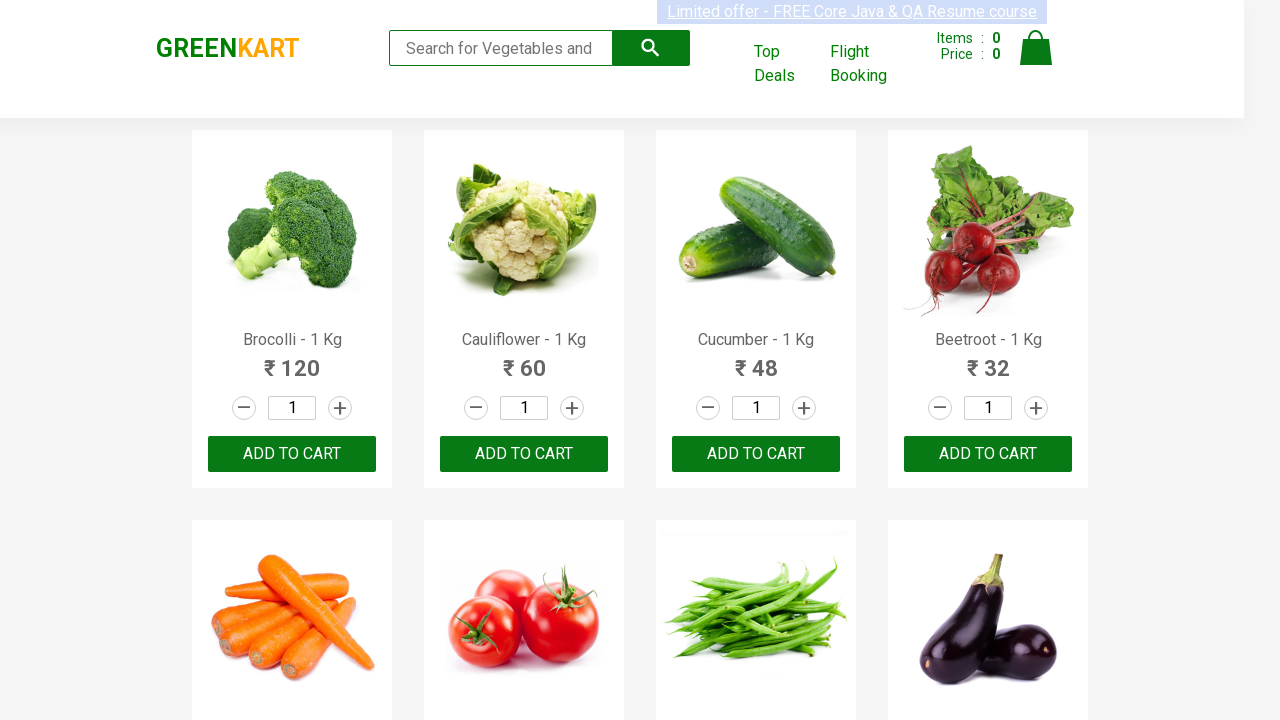

Waited for product elements to load on the page
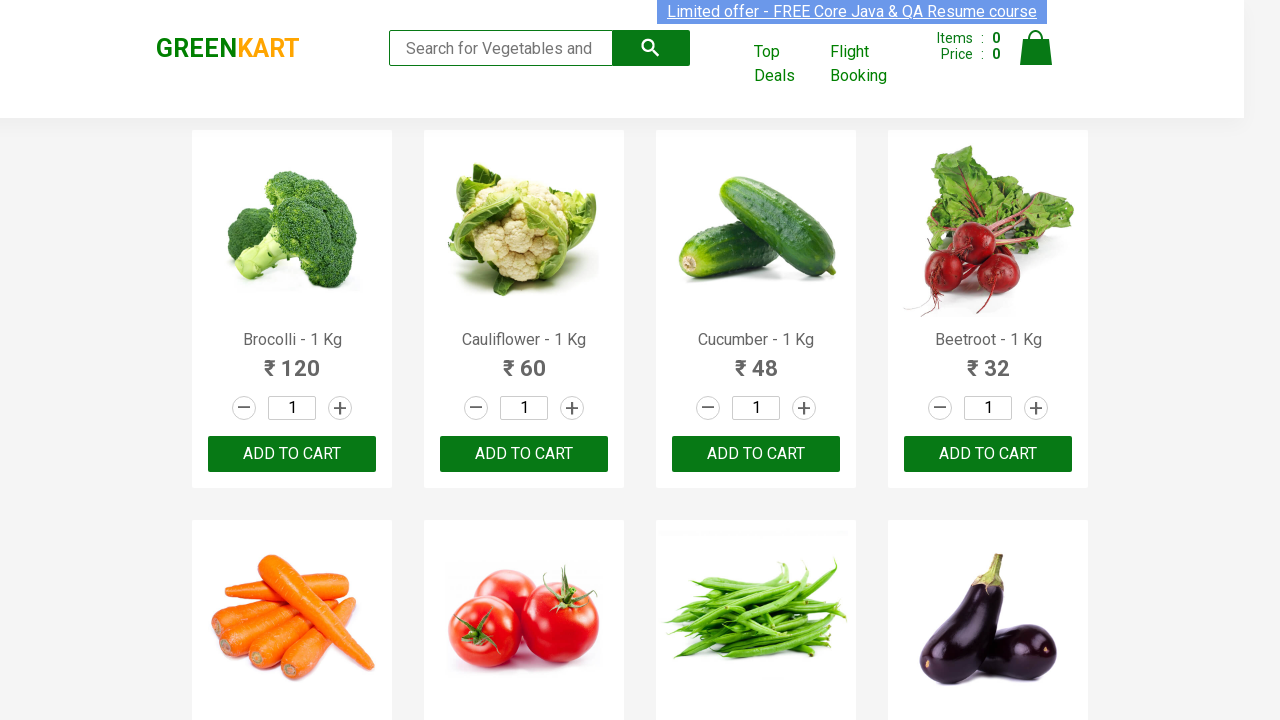

Defined list of items to add to cart: Cauliflower and Brocolli
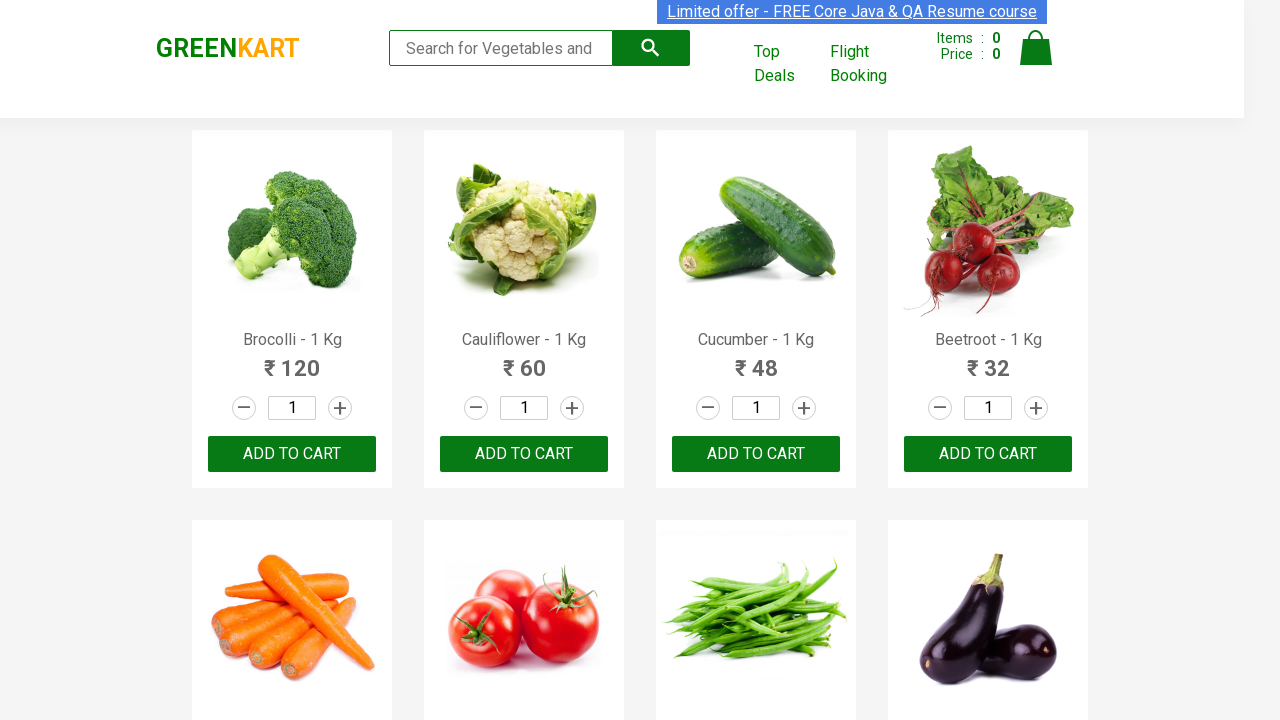

Retrieved all product name elements from the page
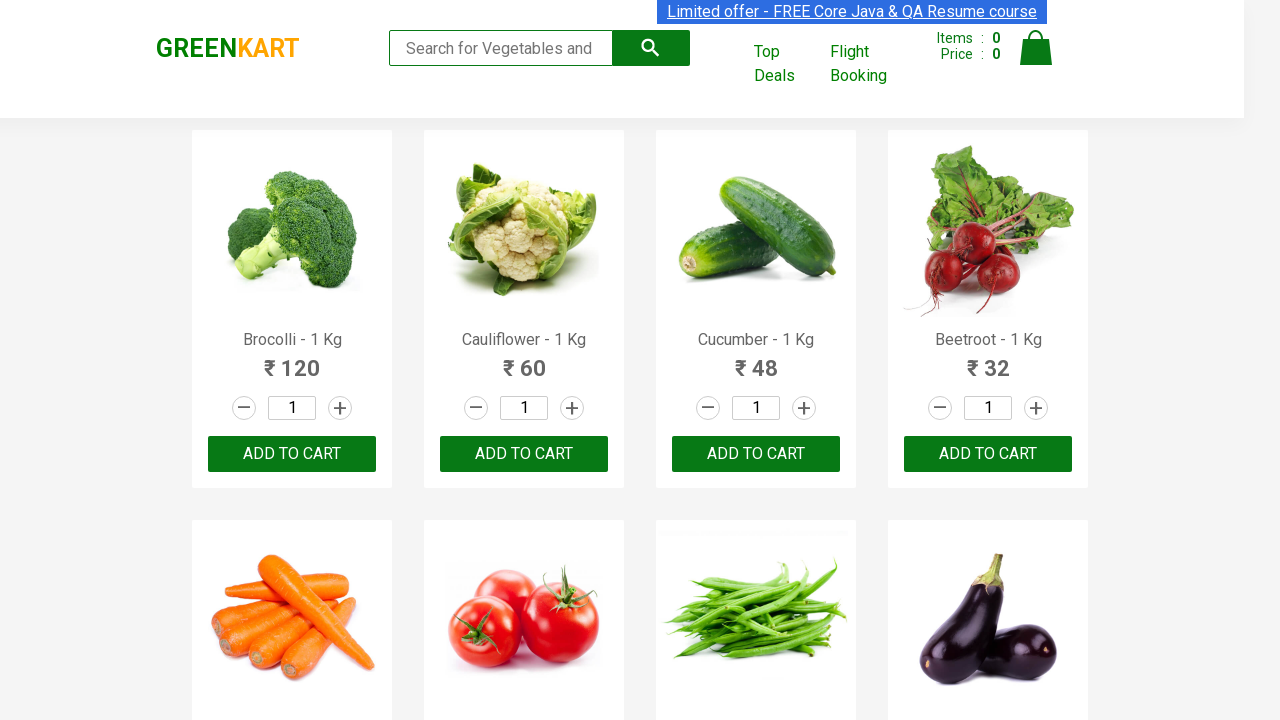

Extracted product name: Brocolli
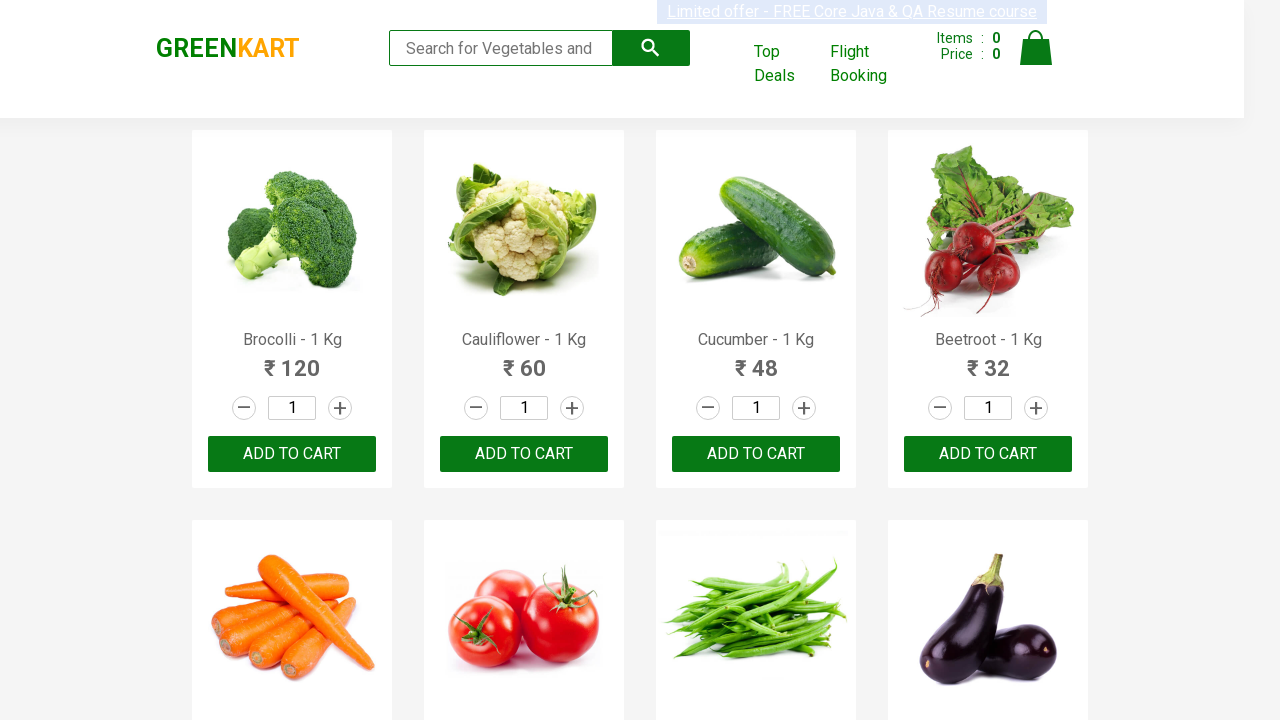

Clicked 'ADD TO CART' button for Brocolli at (292, 454) on button:text('ADD TO CART') >> nth=0
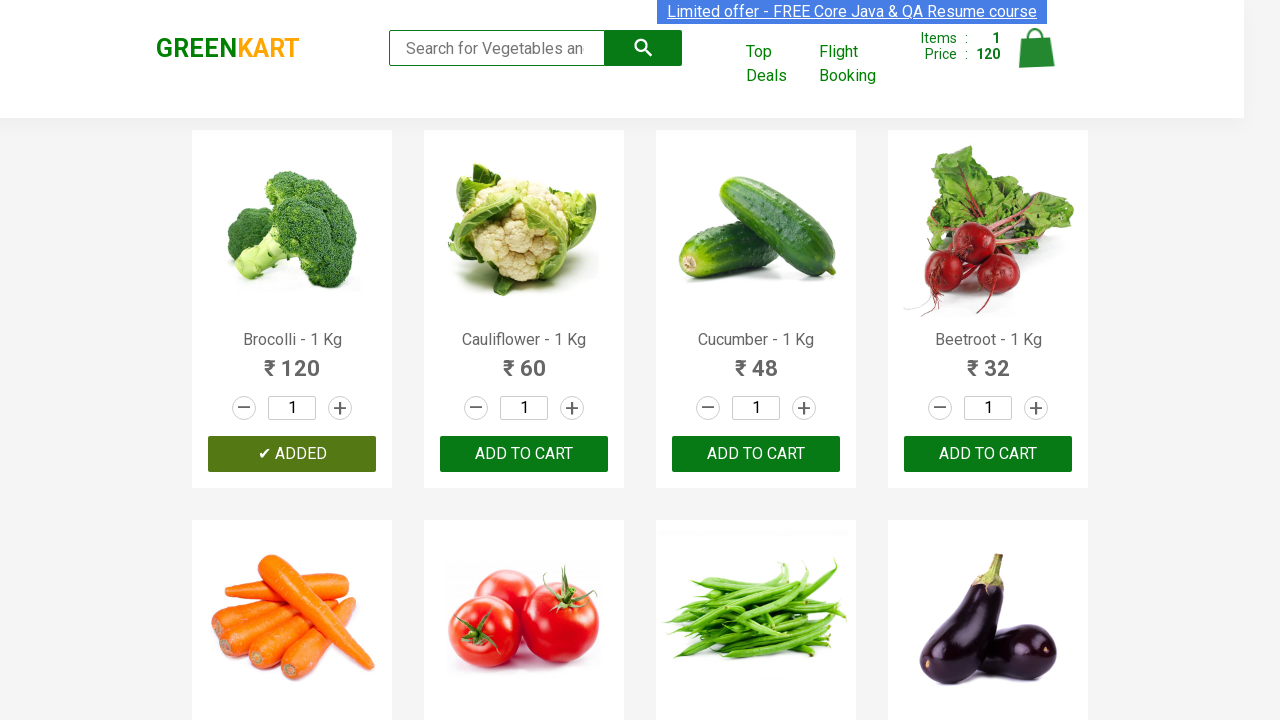

Extracted product name: Cauliflower
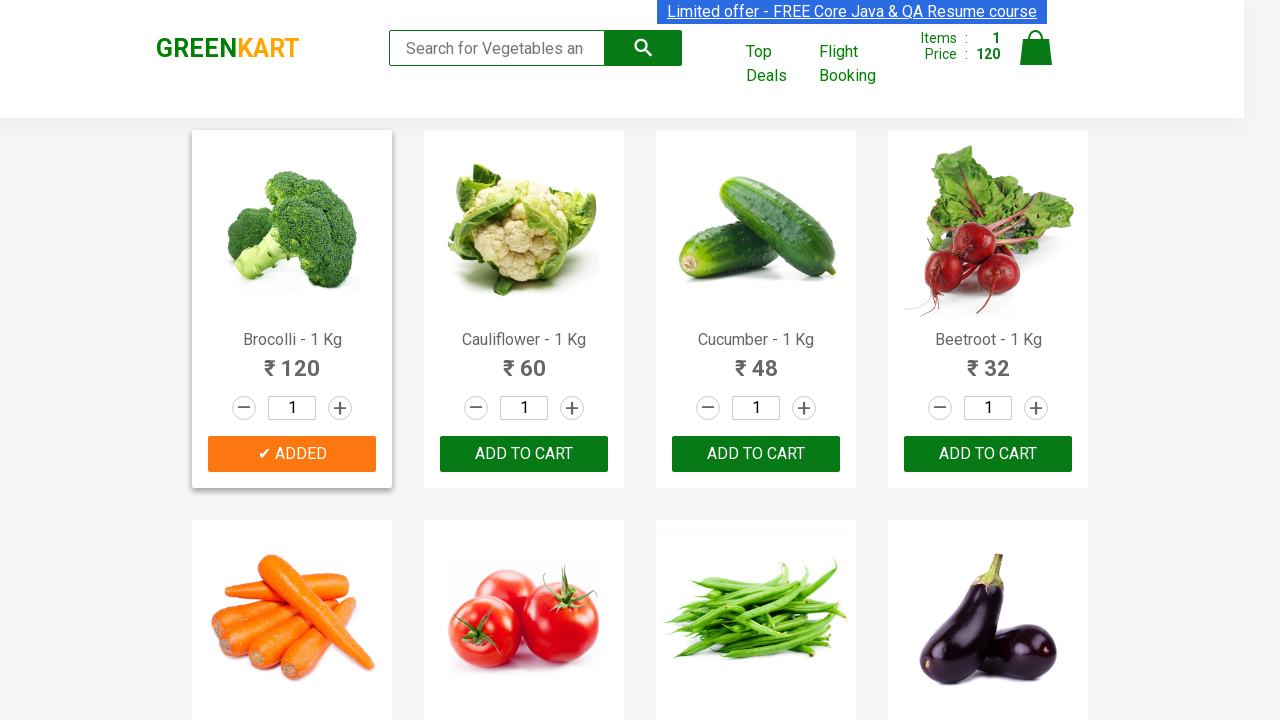

Clicked 'ADD TO CART' button for Cauliflower at (756, 454) on button:text('ADD TO CART') >> nth=1
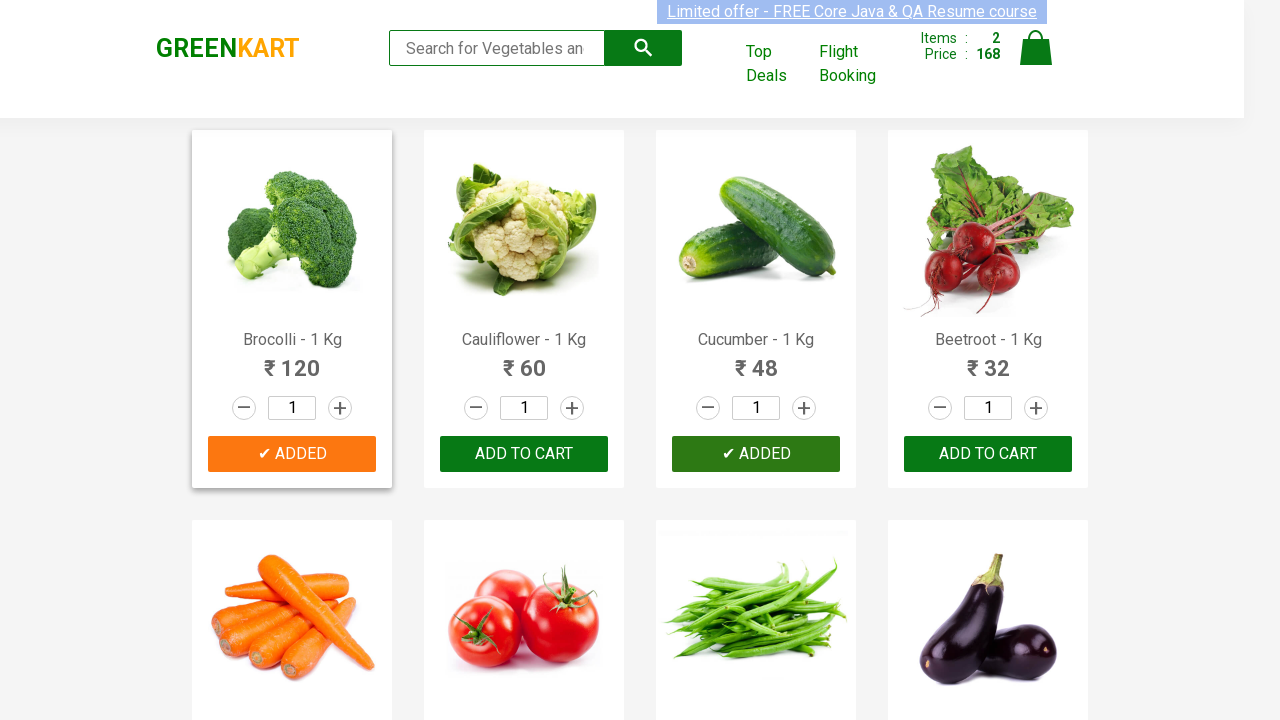

Extracted product name: Cucumber
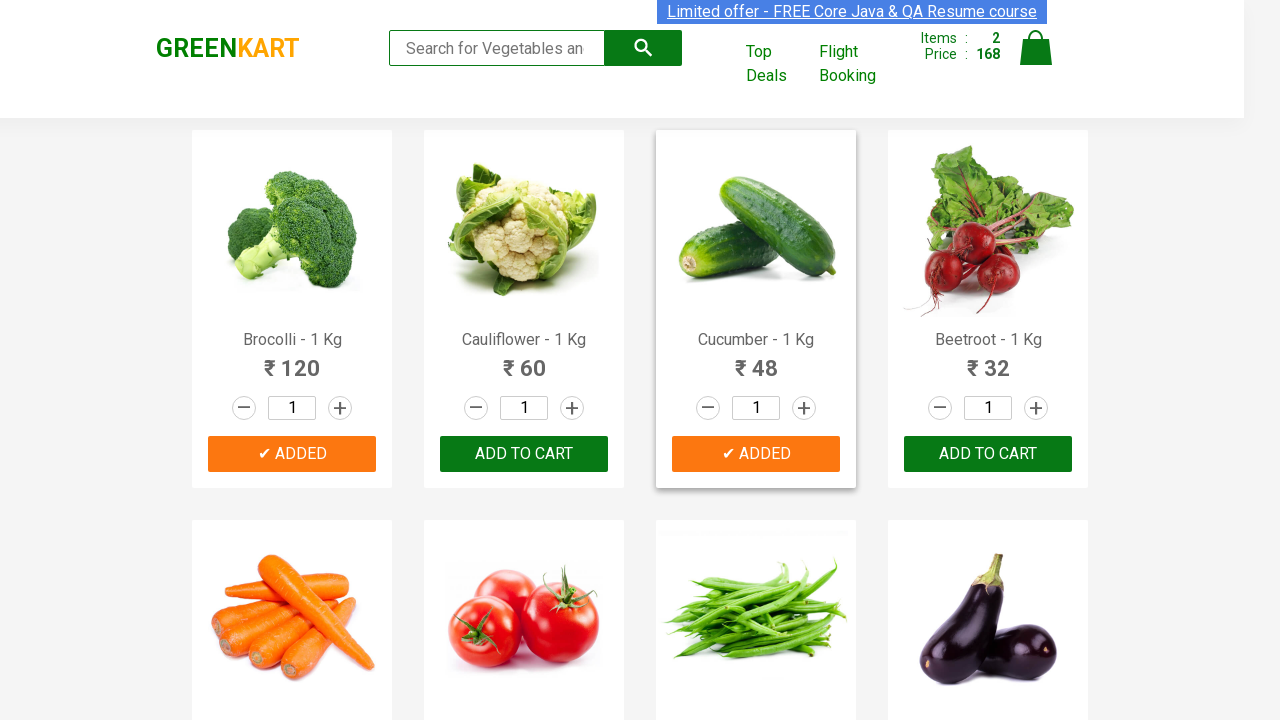

Extracted product name: Beetroot
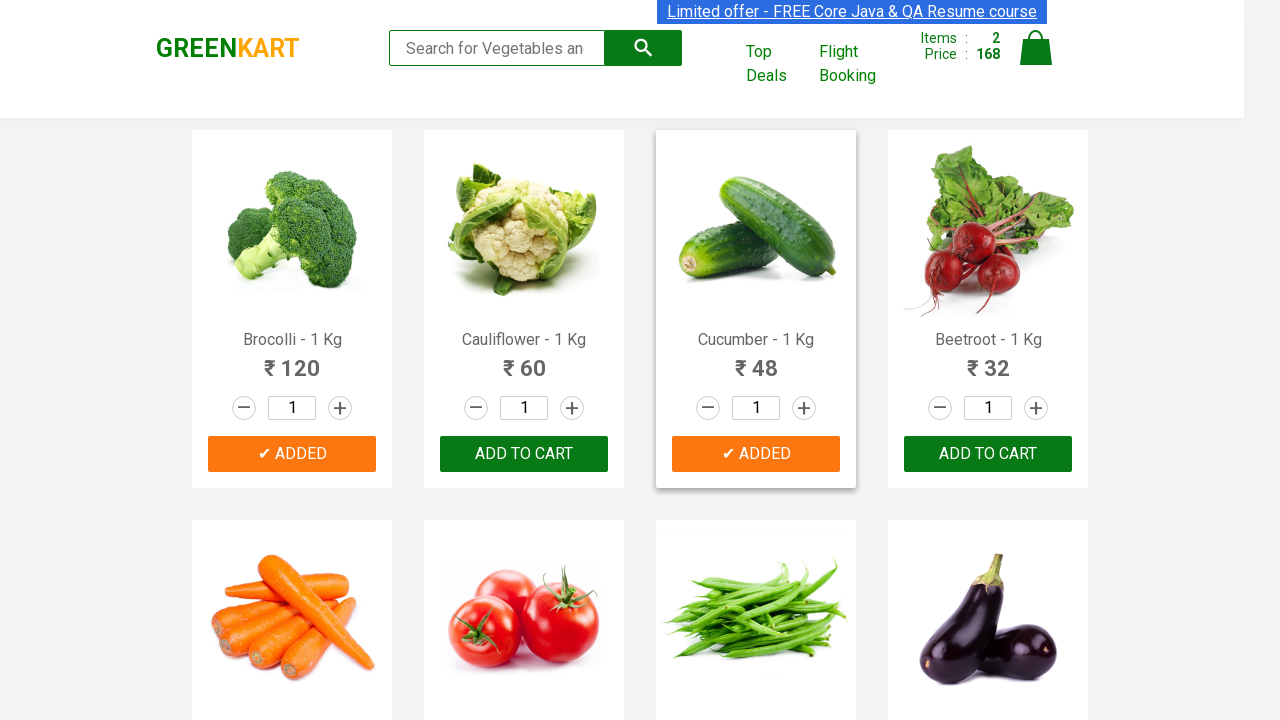

Extracted product name: Carrot
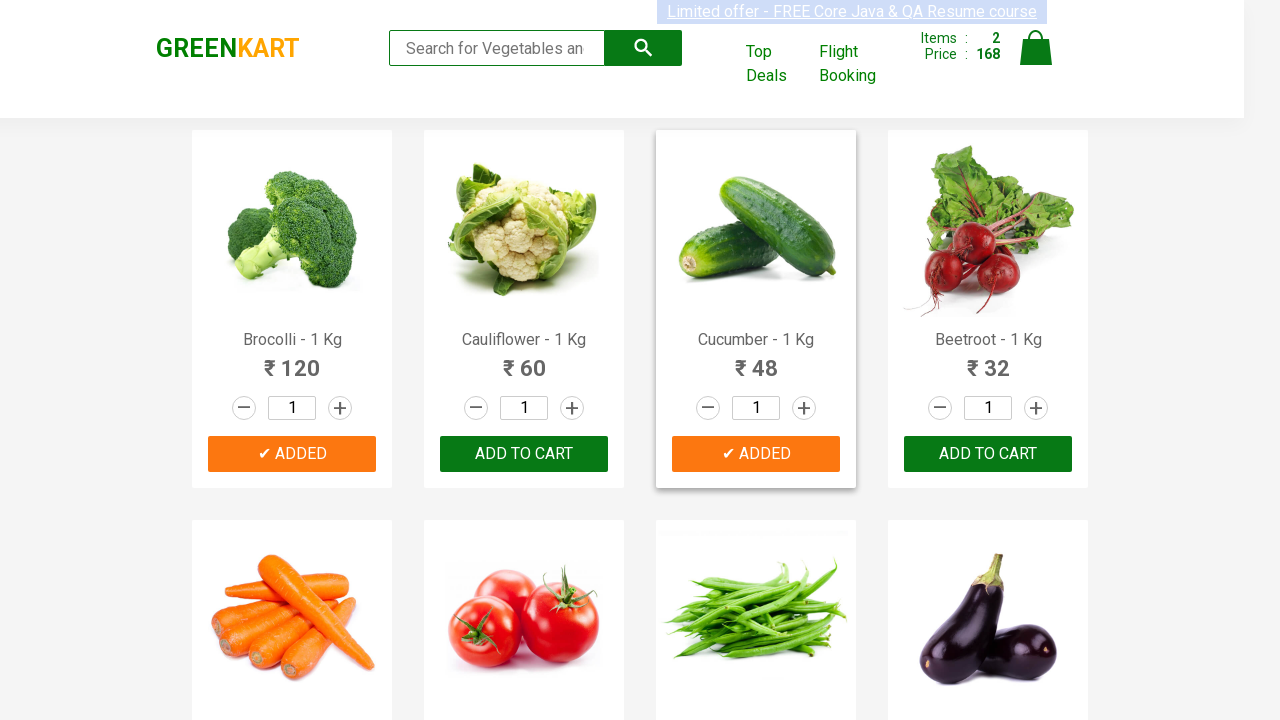

Extracted product name: Tomato
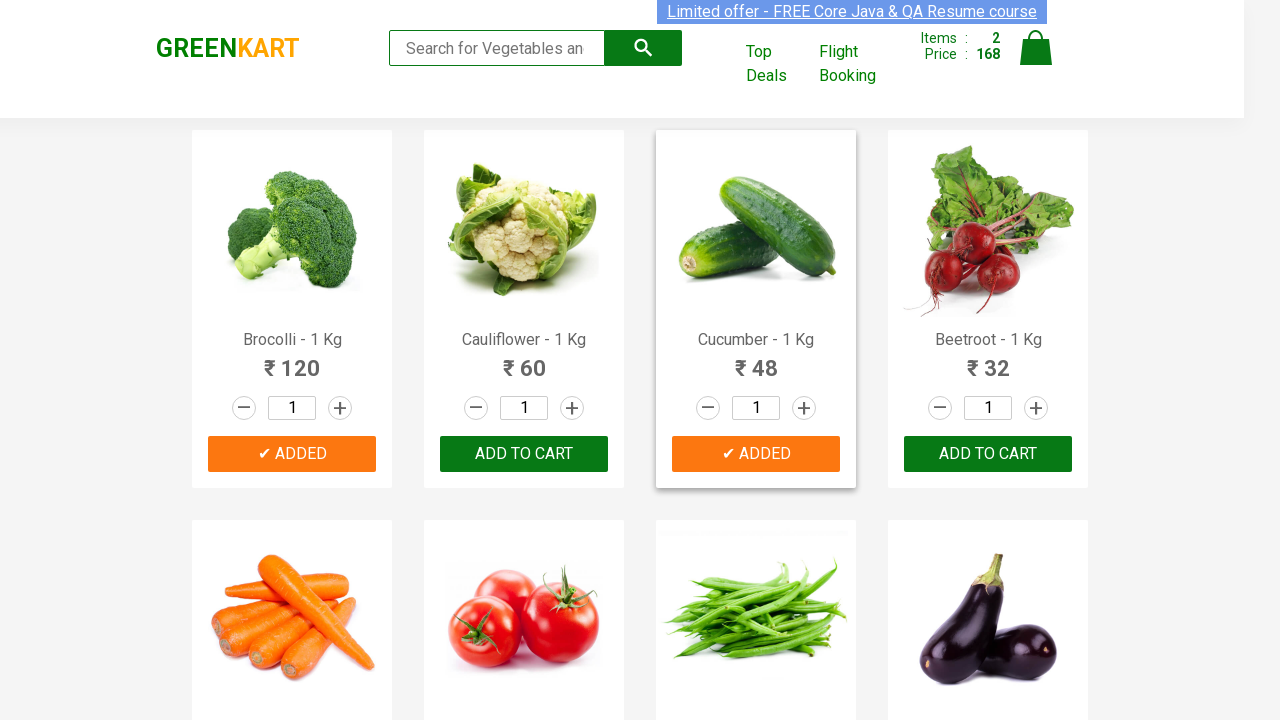

Extracted product name: Beans
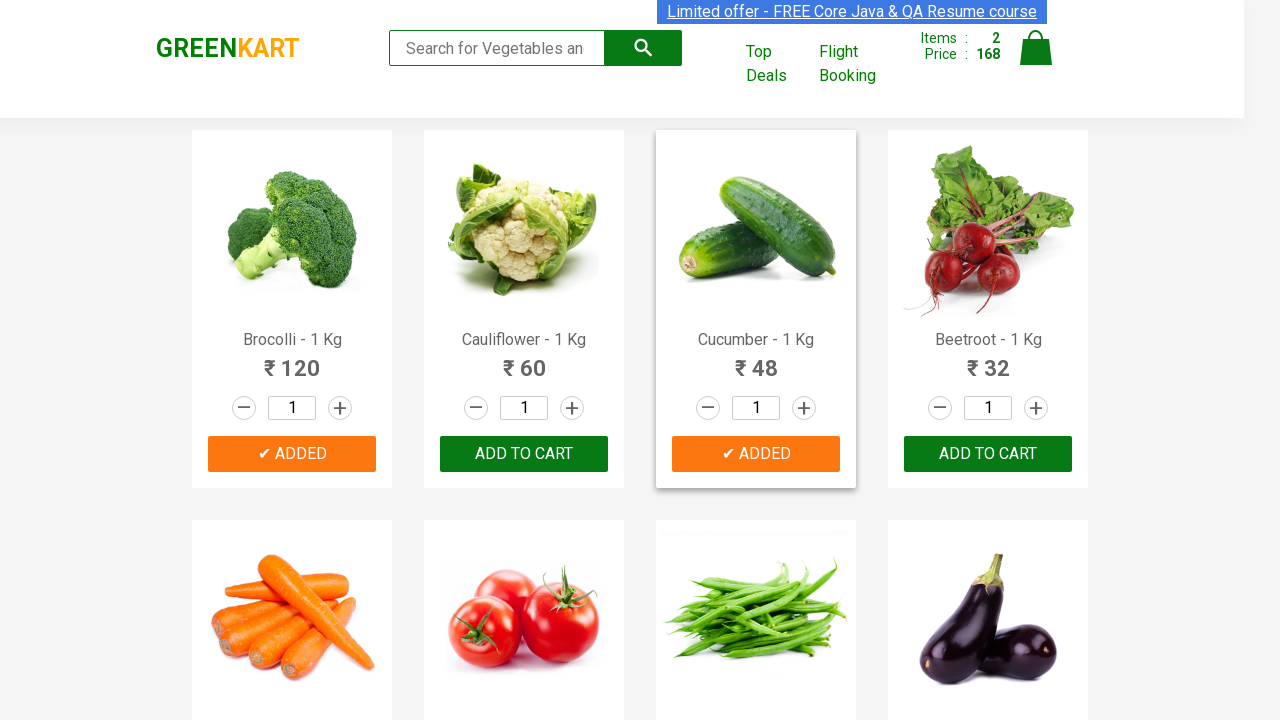

Extracted product name: Brinjal
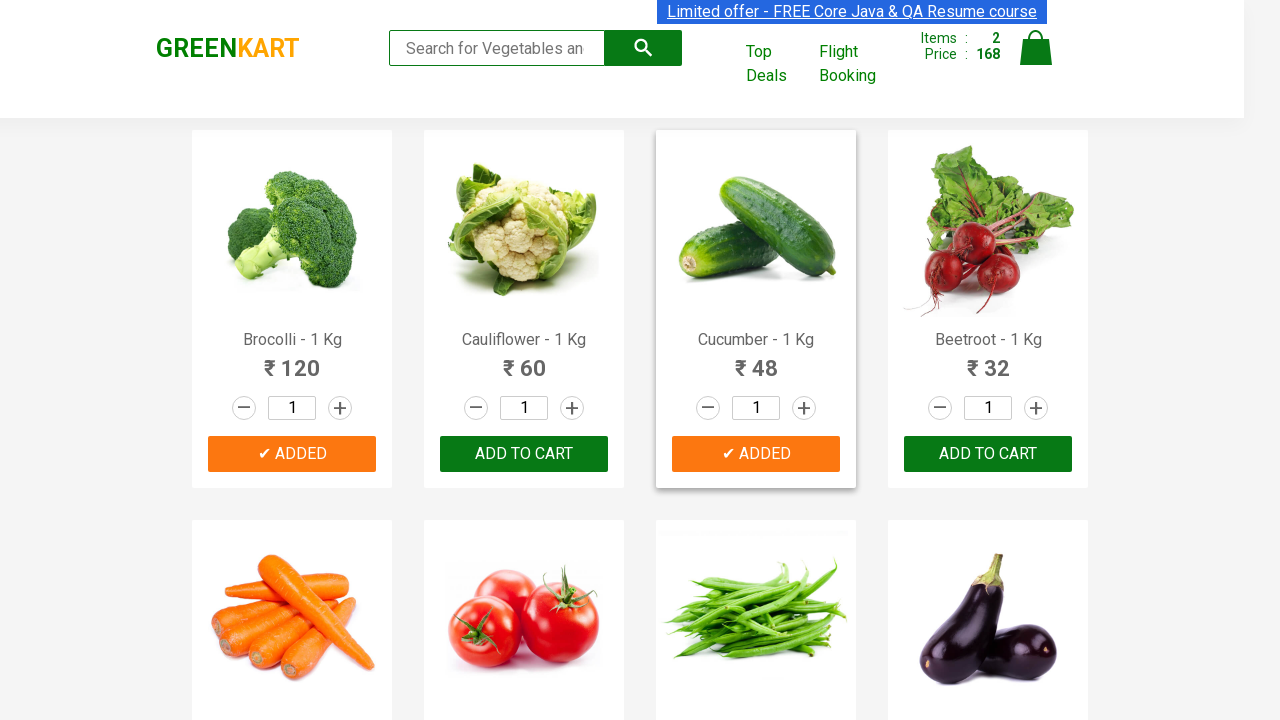

Extracted product name: Capsicum
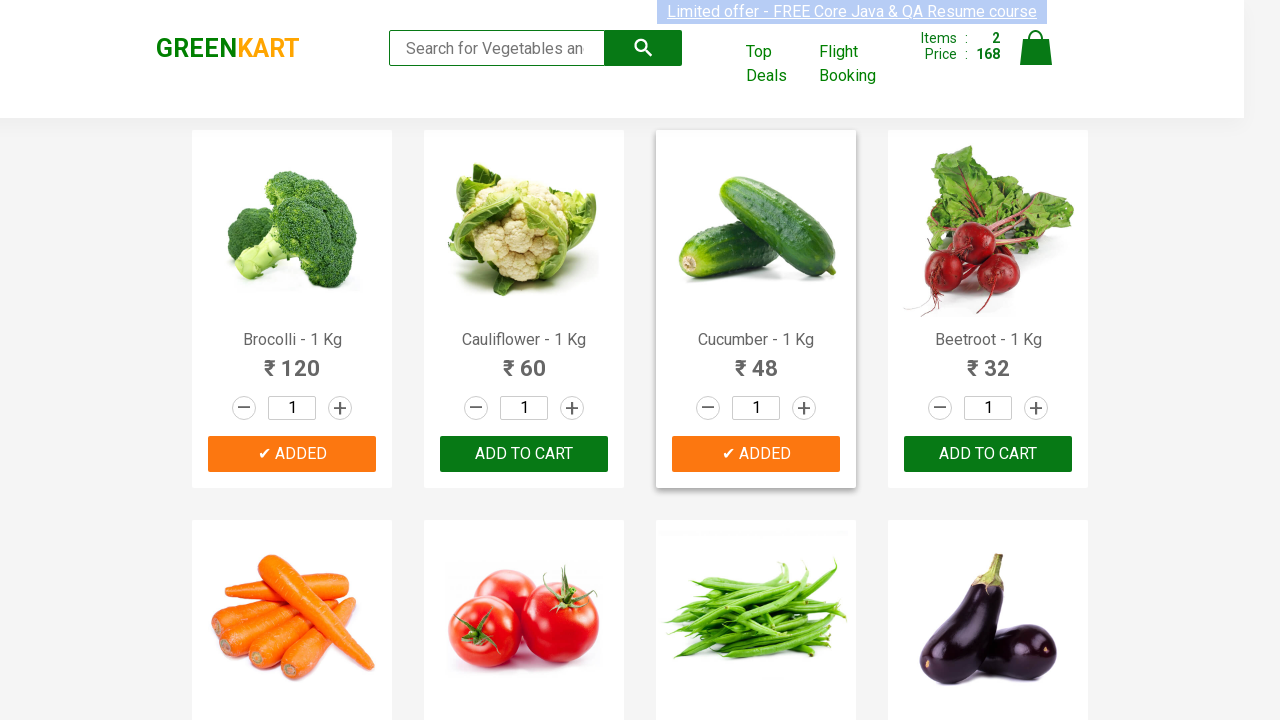

Extracted product name: Mushroom
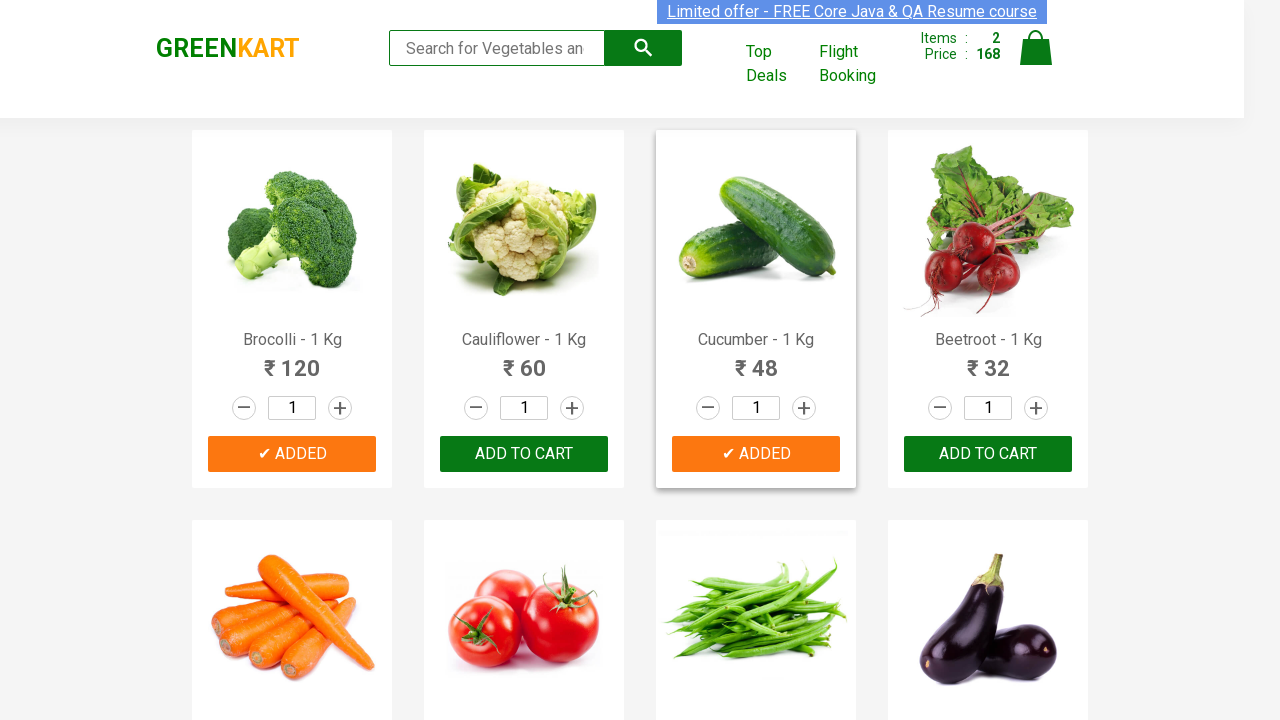

Extracted product name: Potato
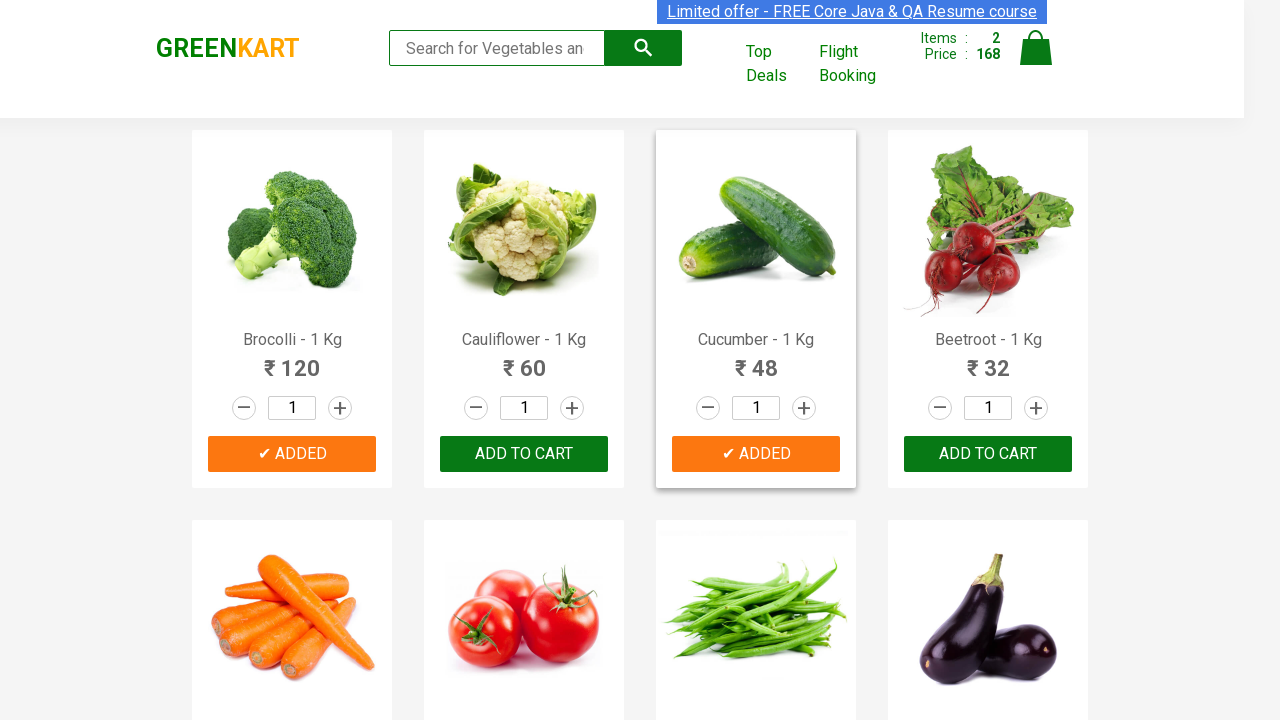

Extracted product name: Pumpkin
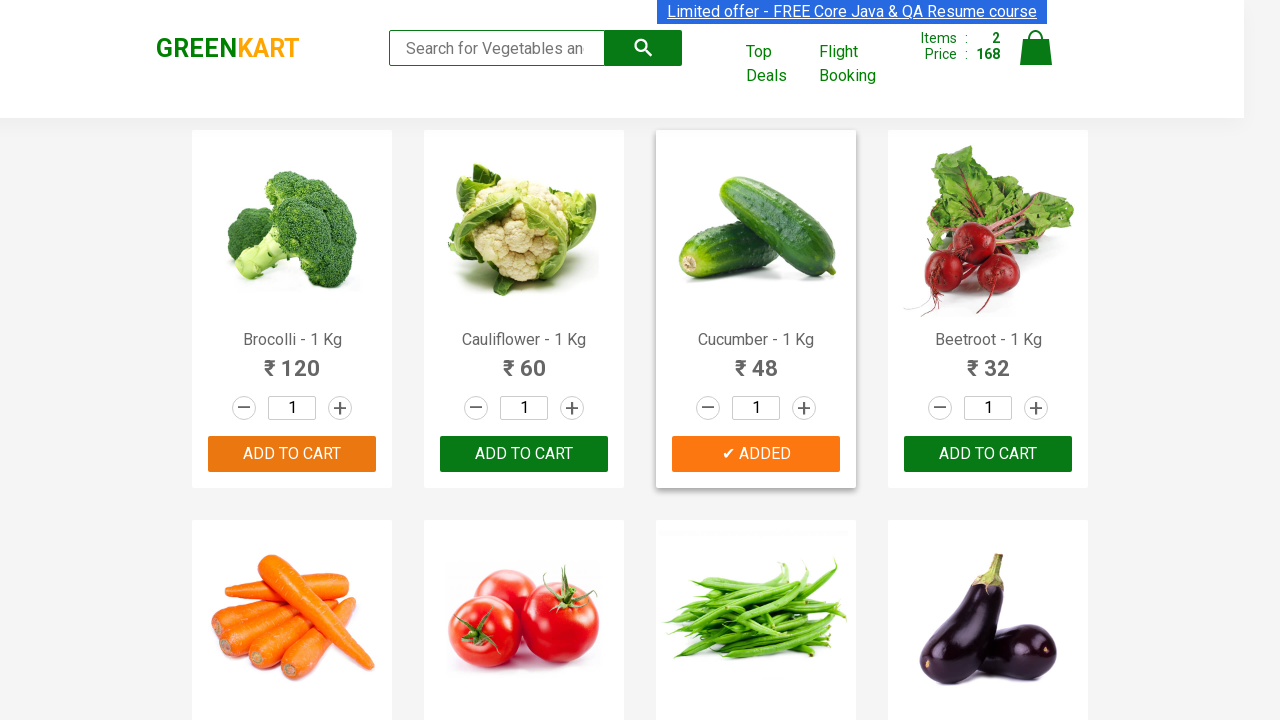

Extracted product name: Corn
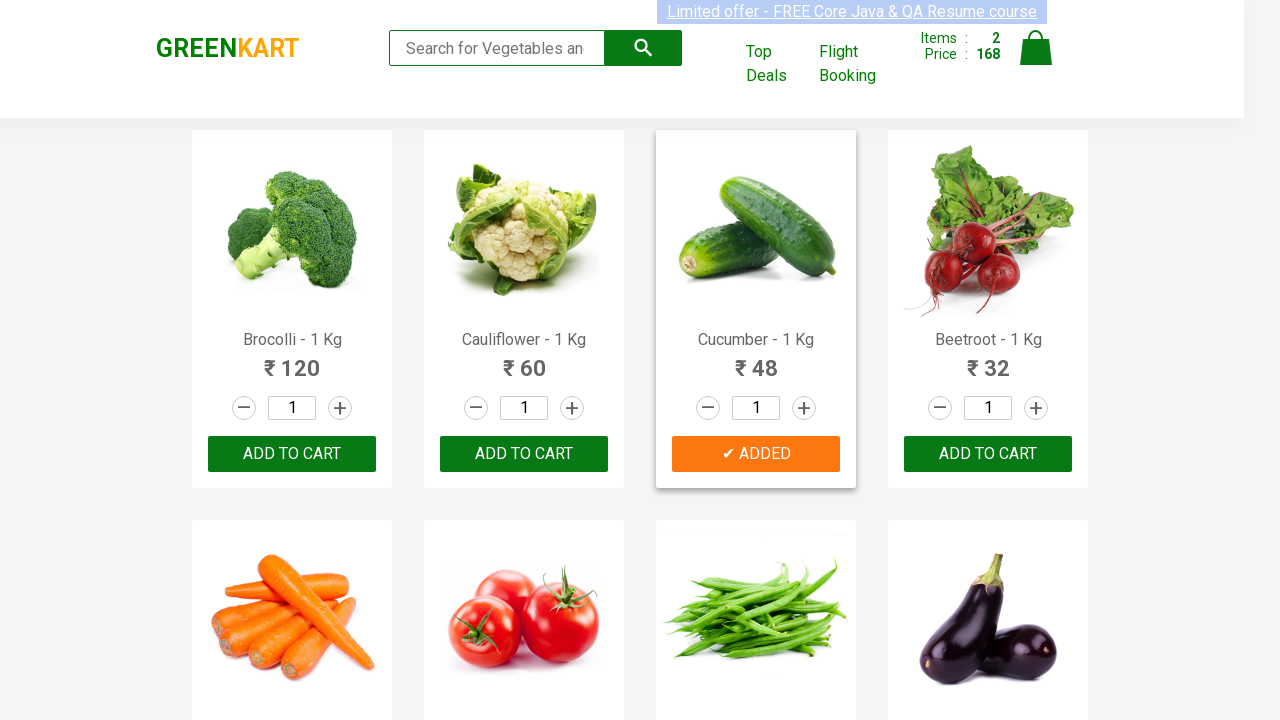

Extracted product name: Onion
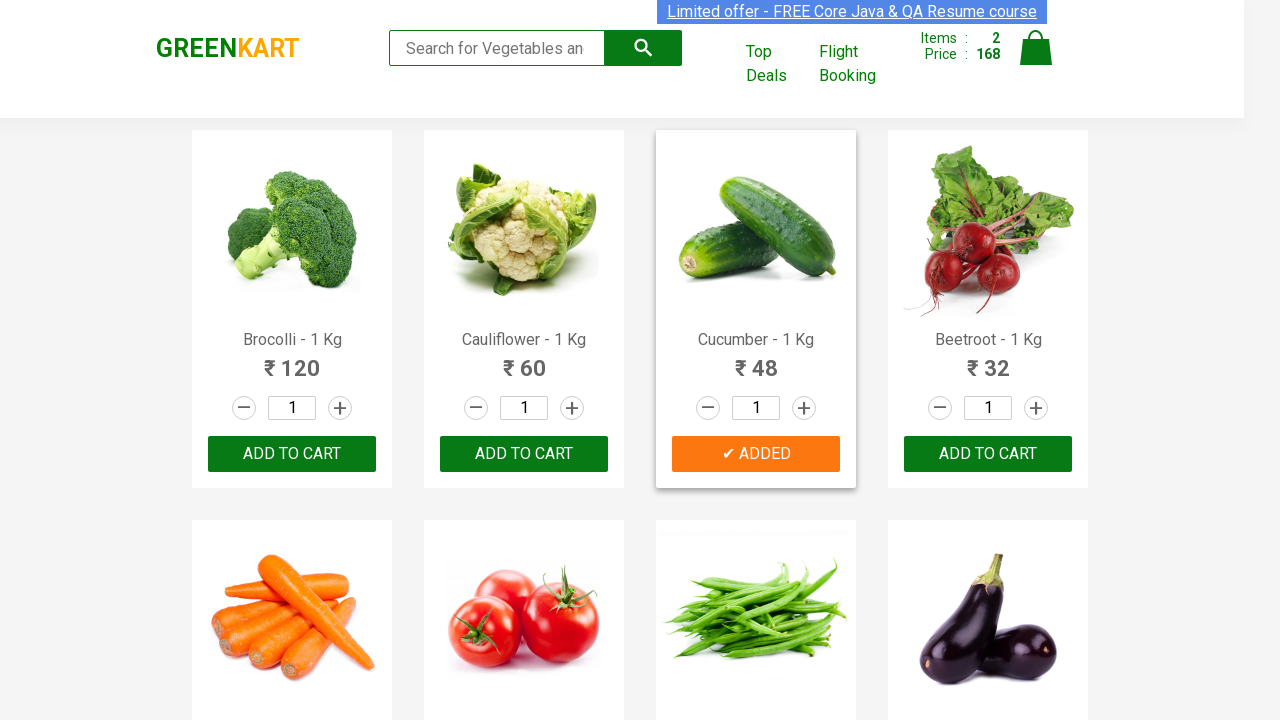

Extracted product name: Apple
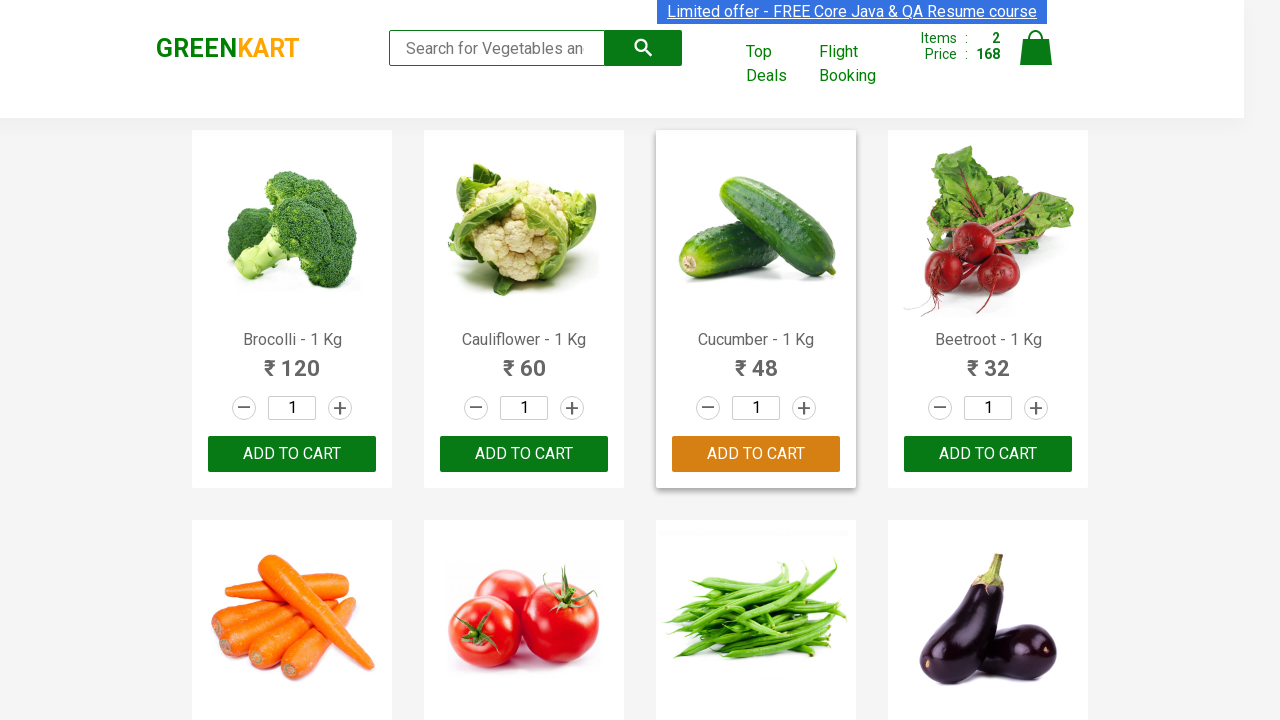

Extracted product name: Banana
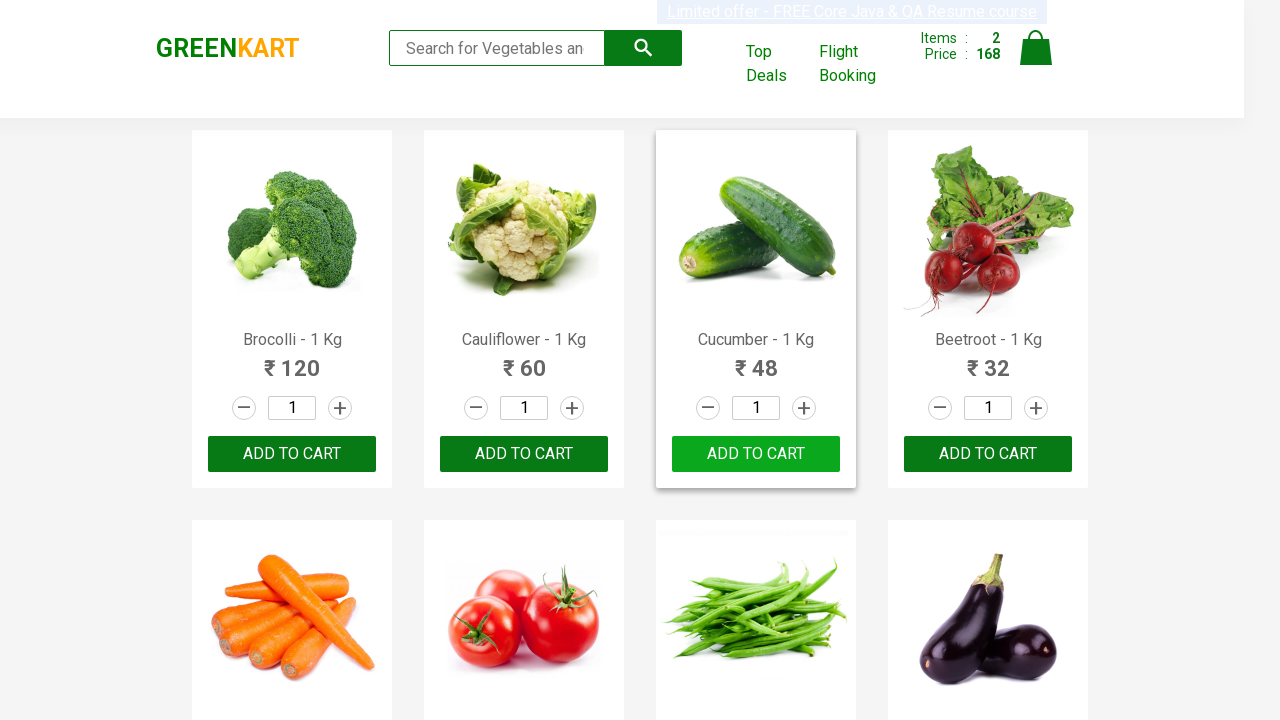

Extracted product name: Grapes
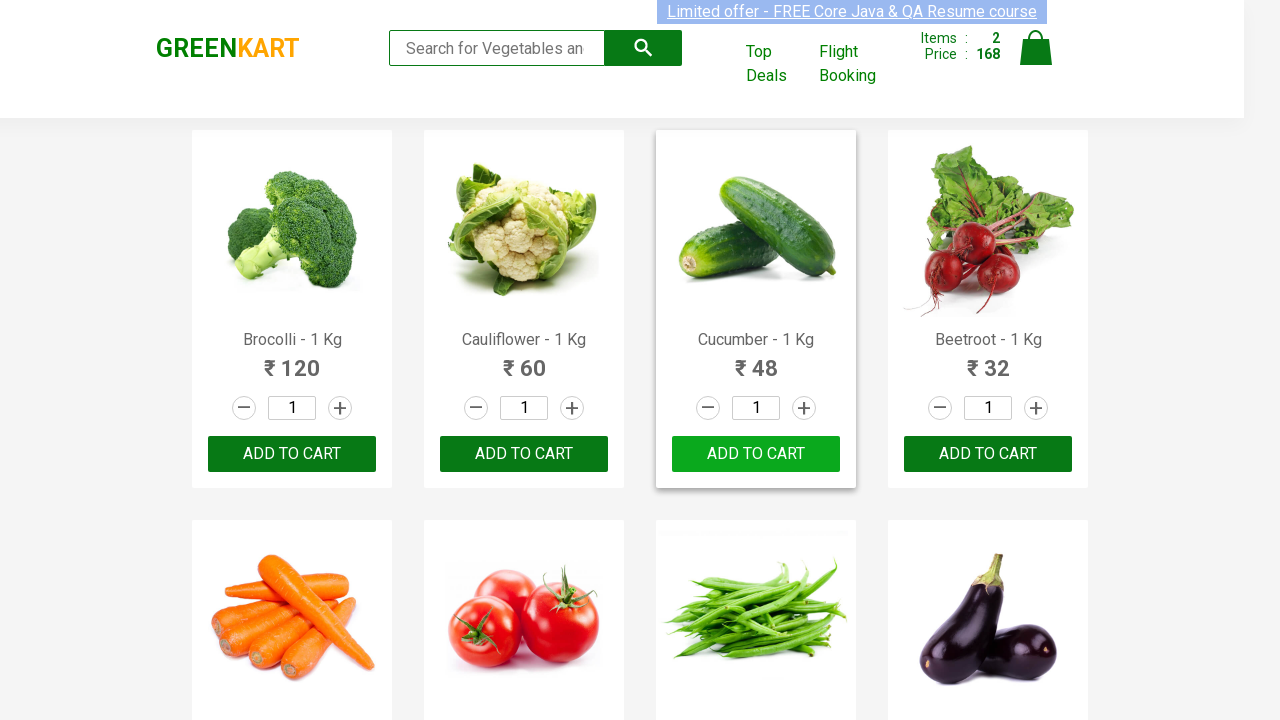

Extracted product name: Mango
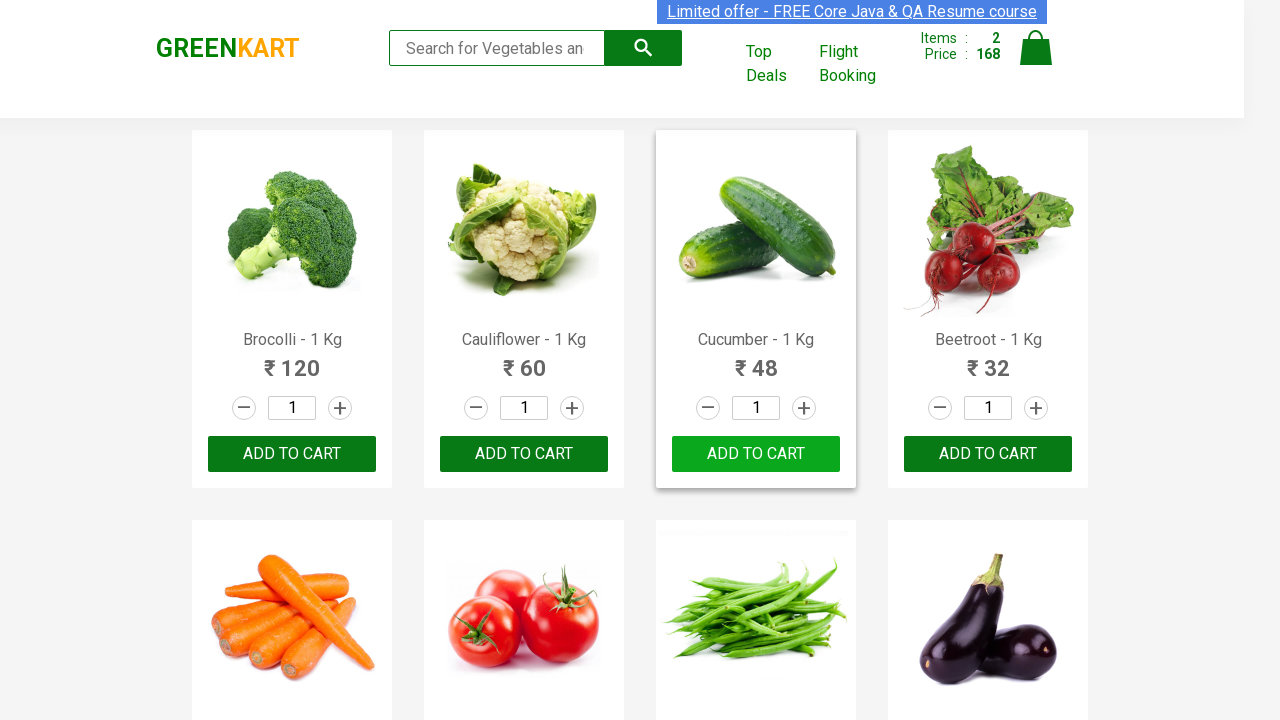

Extracted product name: Musk Melon
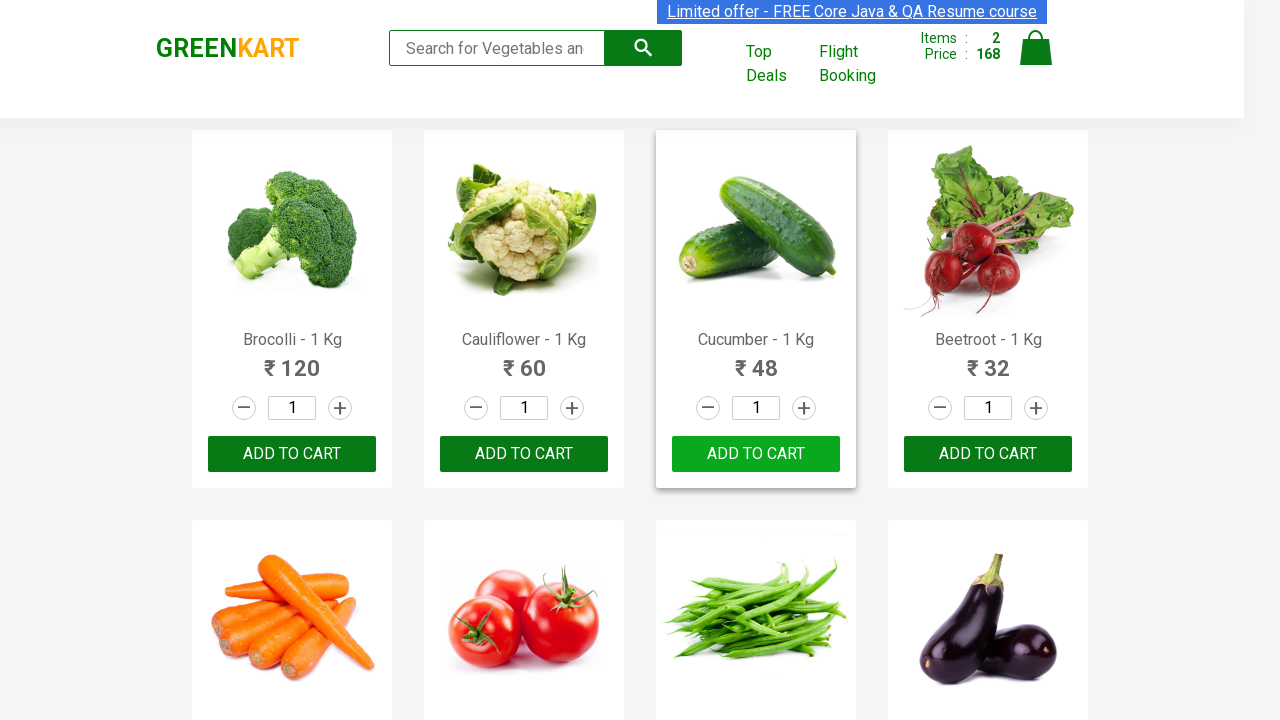

Extracted product name: Orange
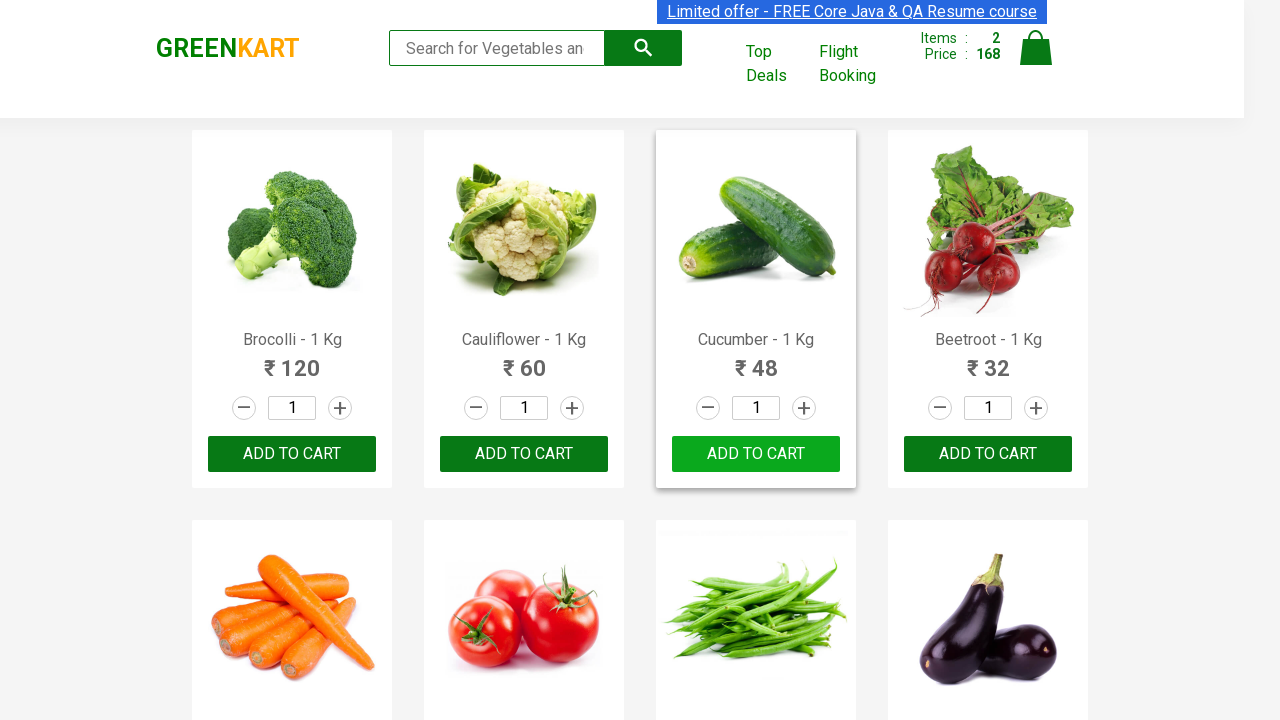

Extracted product name: Pears
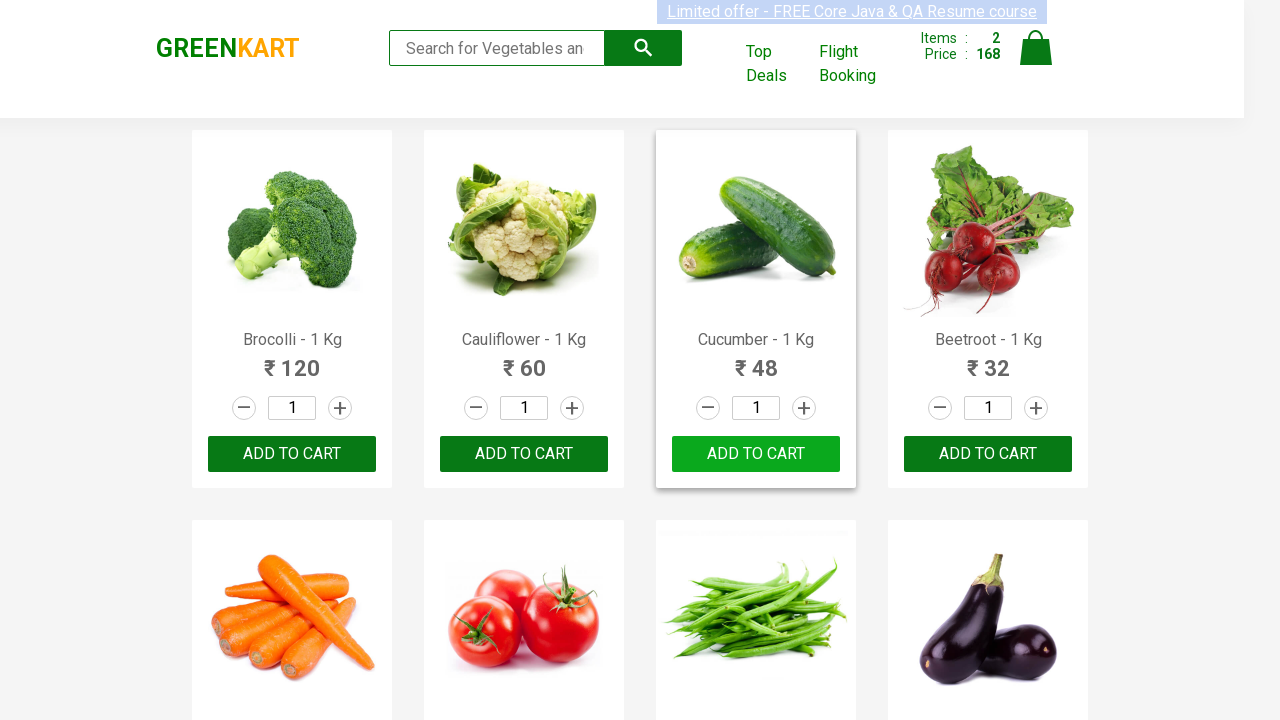

Extracted product name: Pomegranate
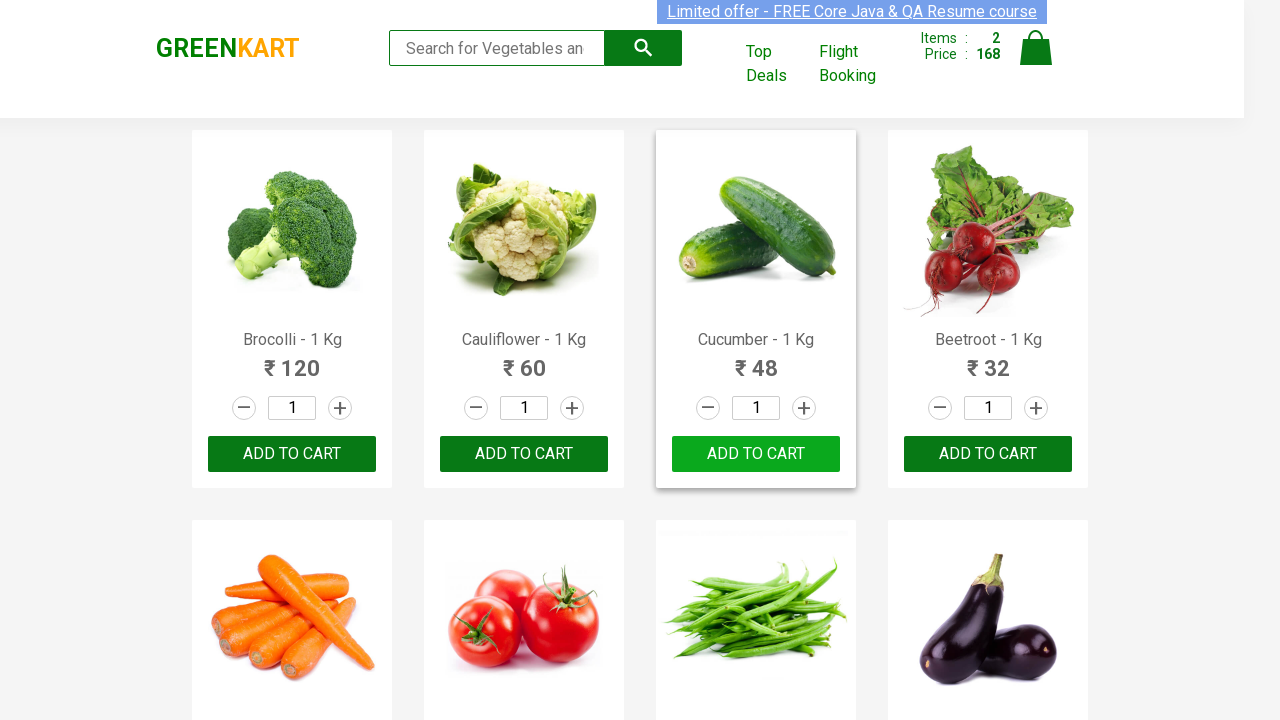

Extracted product name: Raspberry
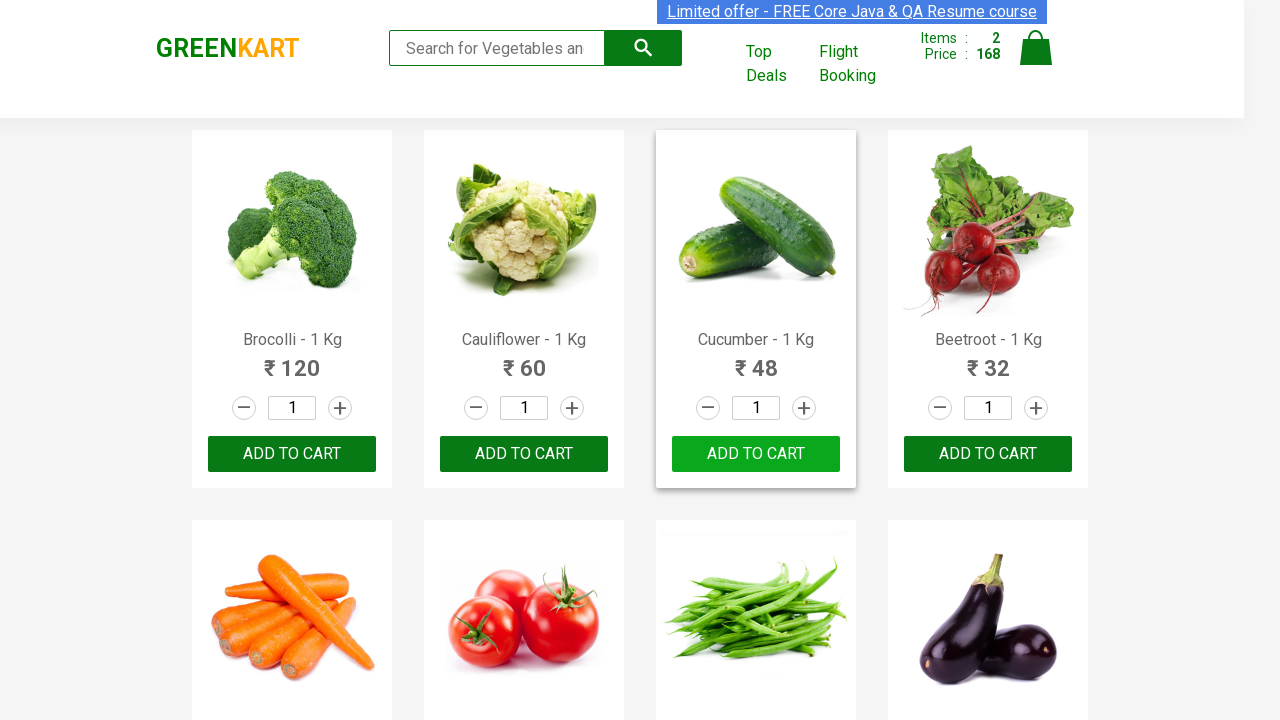

Extracted product name: Strawberry
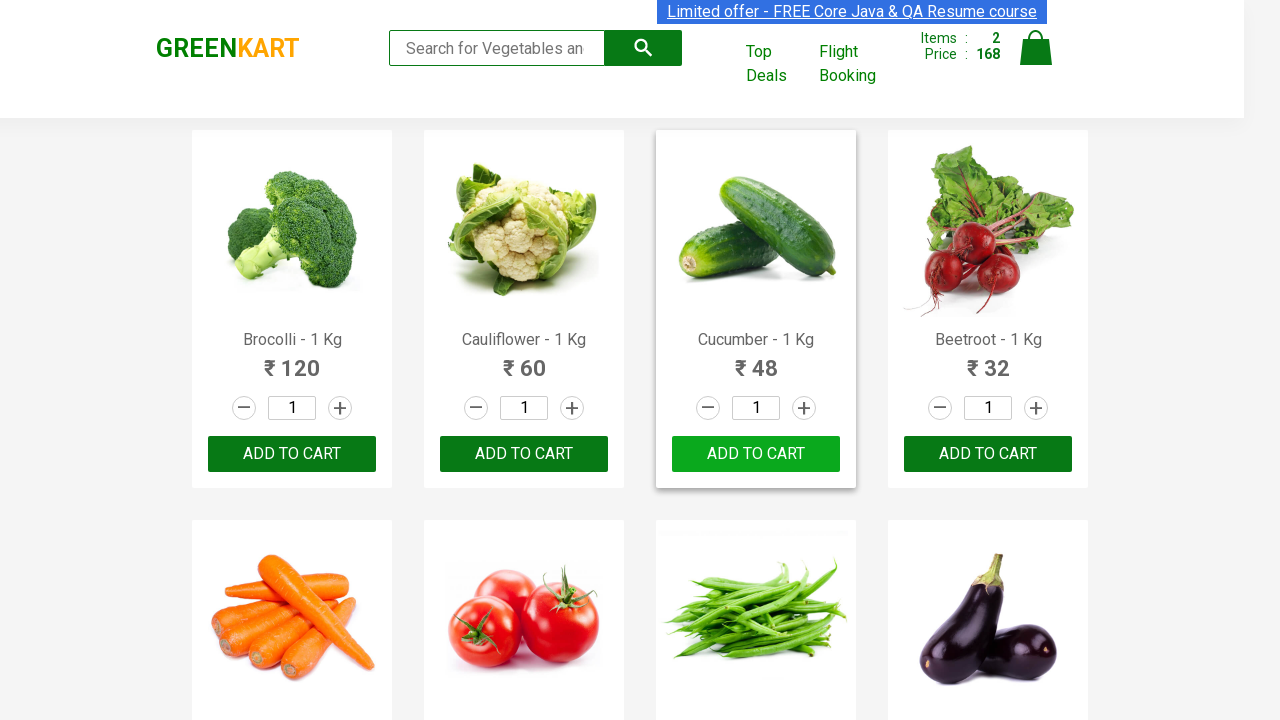

Extracted product name: Water Melon
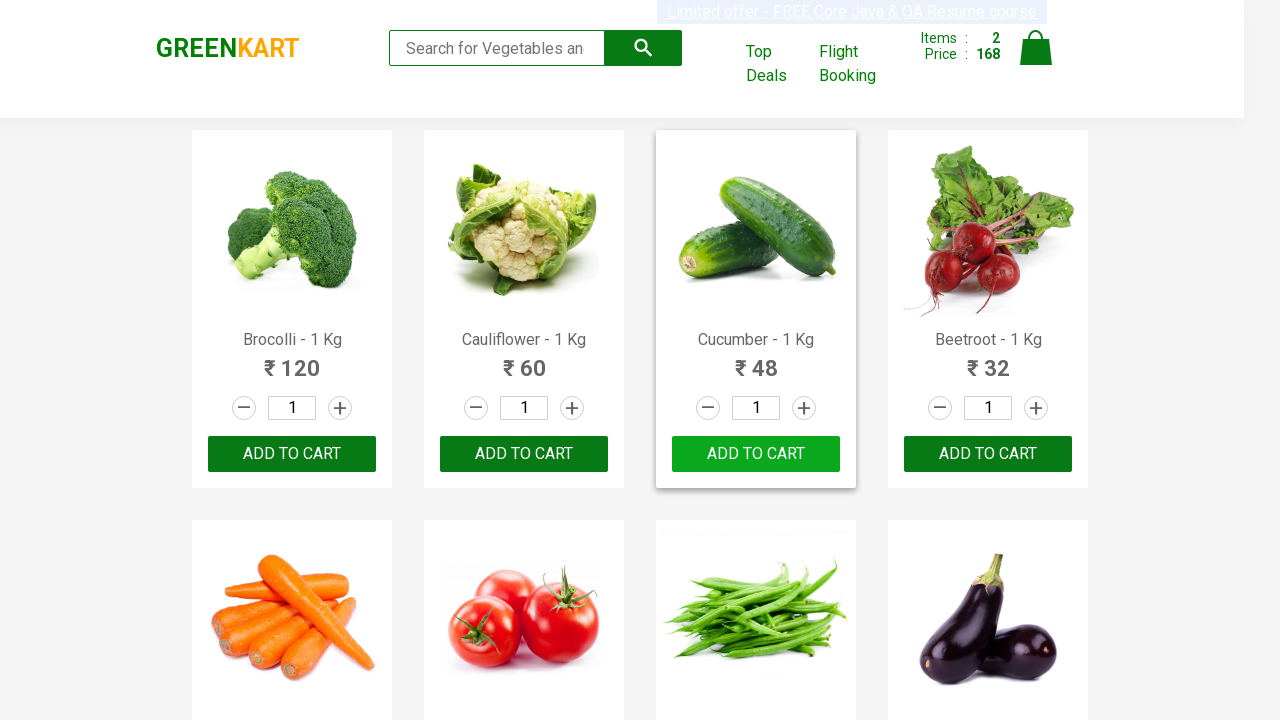

Extracted product name: Almonds
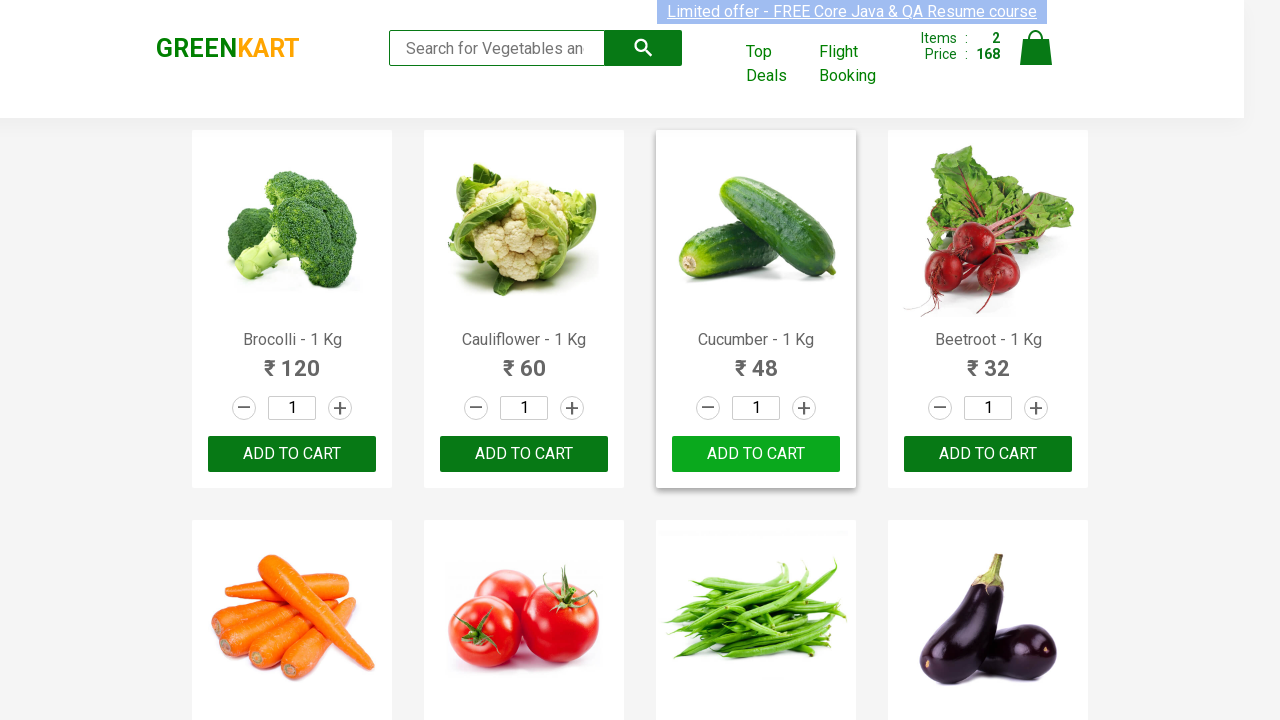

Extracted product name: Pista
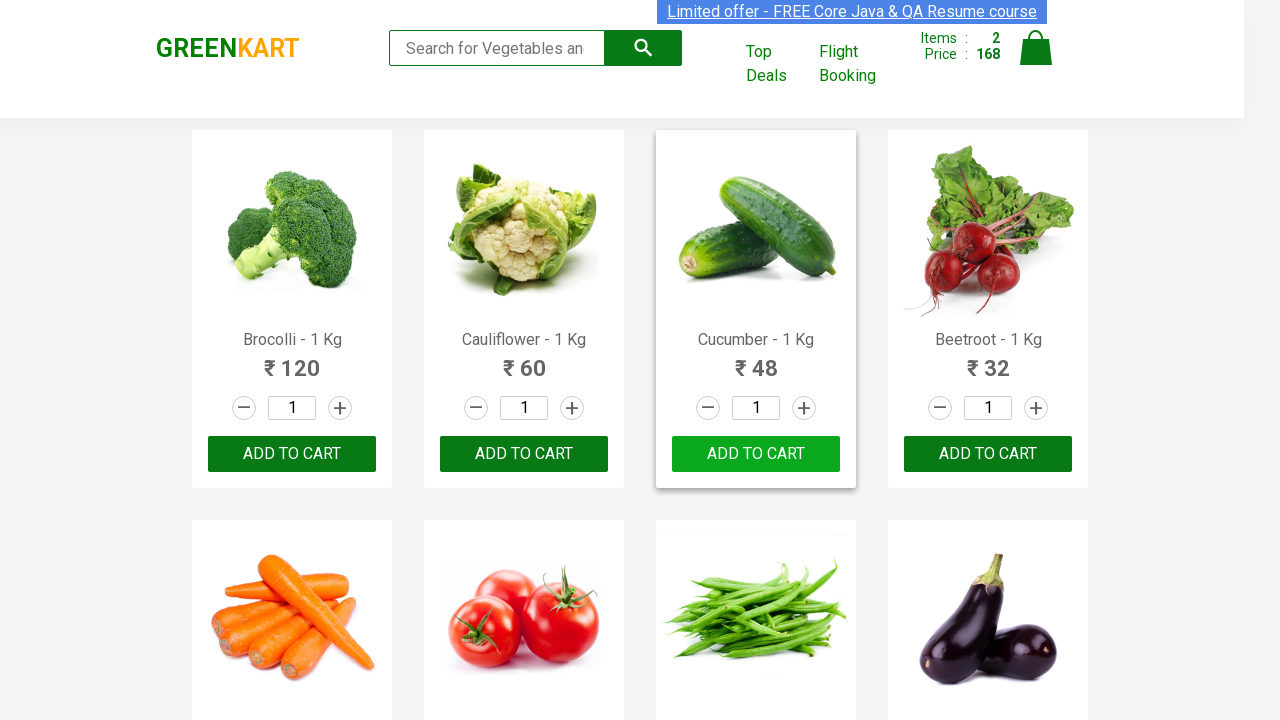

Extracted product name: Nuts Mixture
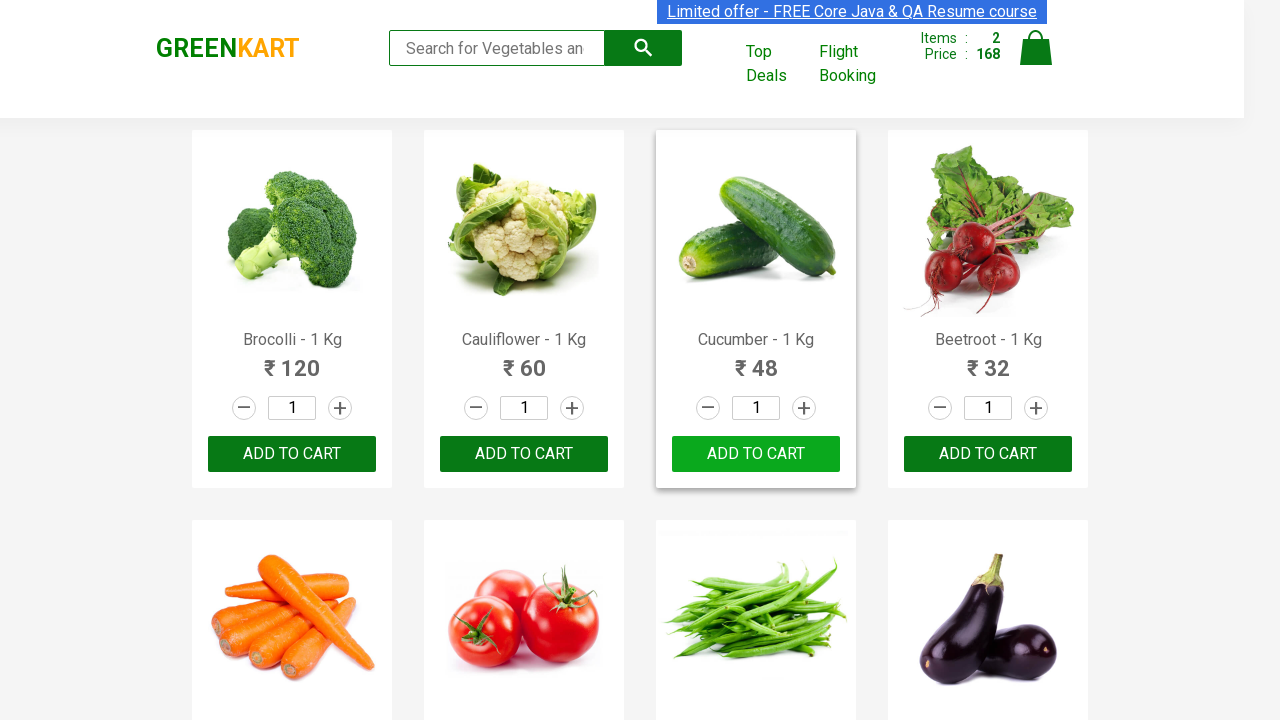

Extracted product name: Cashews
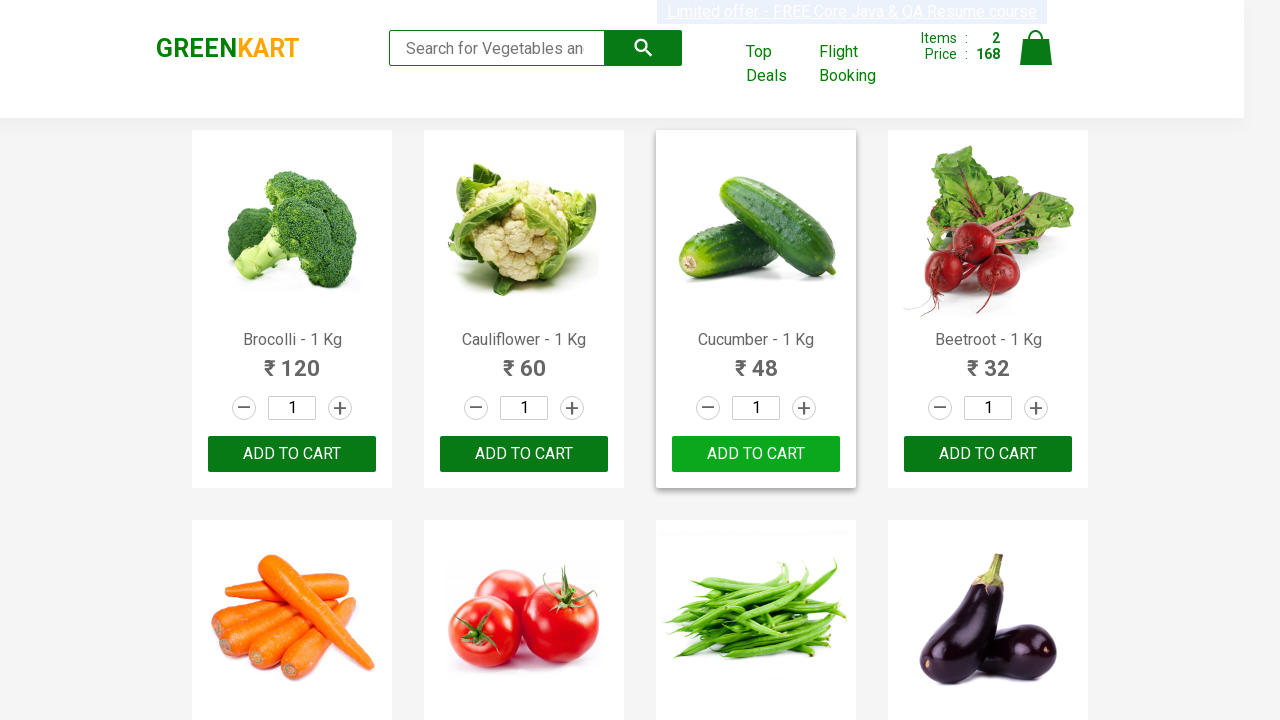

Extracted product name: Walnuts
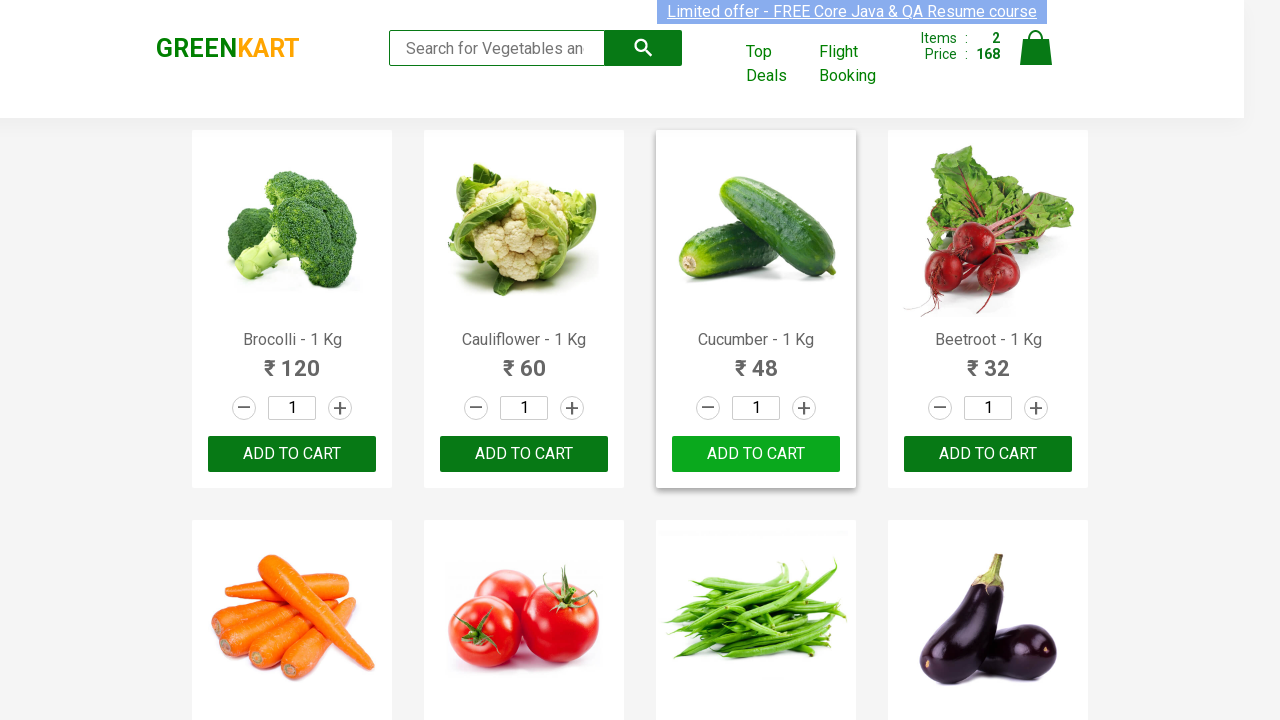

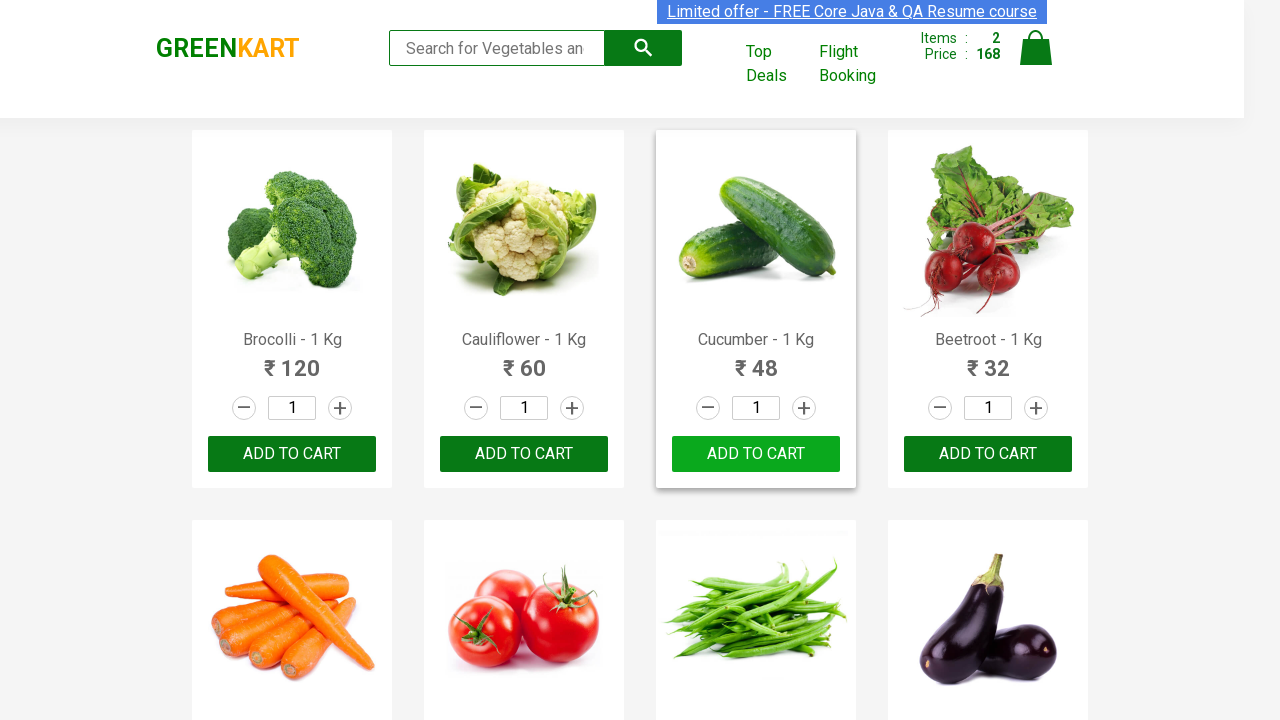